Tests the Add/Remove Elements functionality by clicking the Add Element button, verifying the Delete button appears, clicking Delete, and verifying the page heading is still visible.

Starting URL: https://the-internet.herokuapp.com/add_remove_elements/

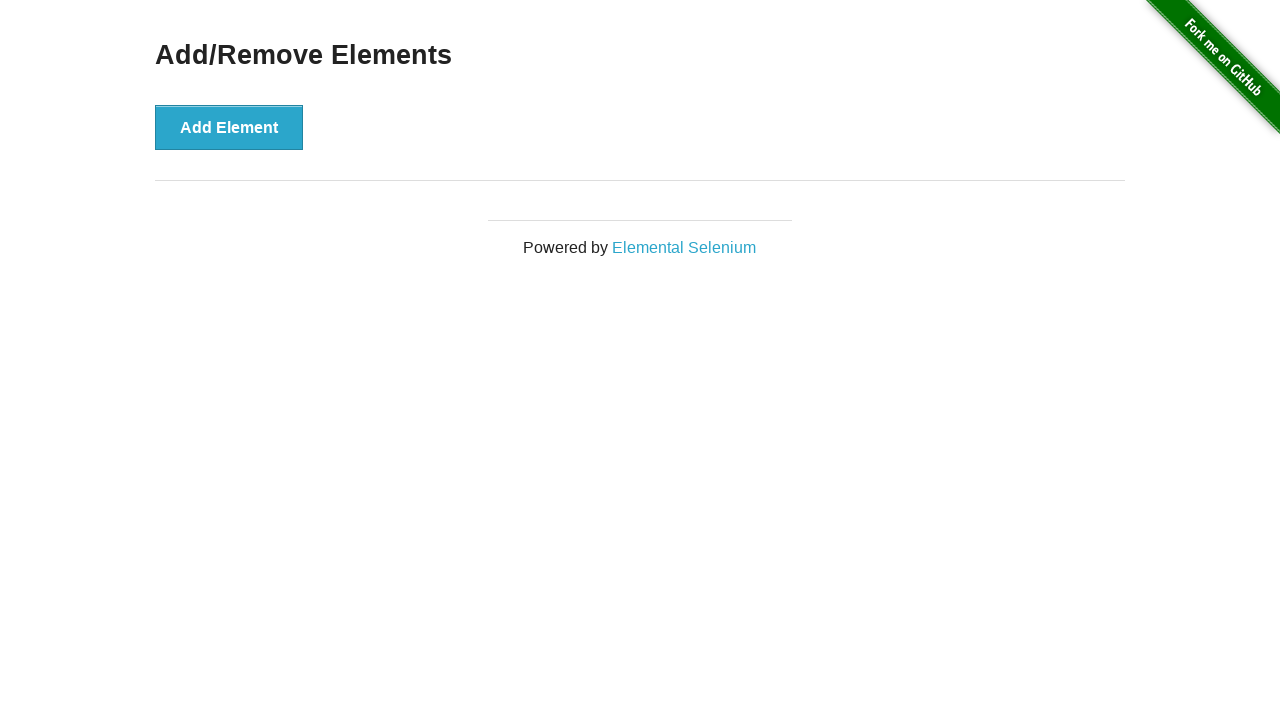

Clicked the Add Element button at (229, 127) on button[onclick='addElement()']
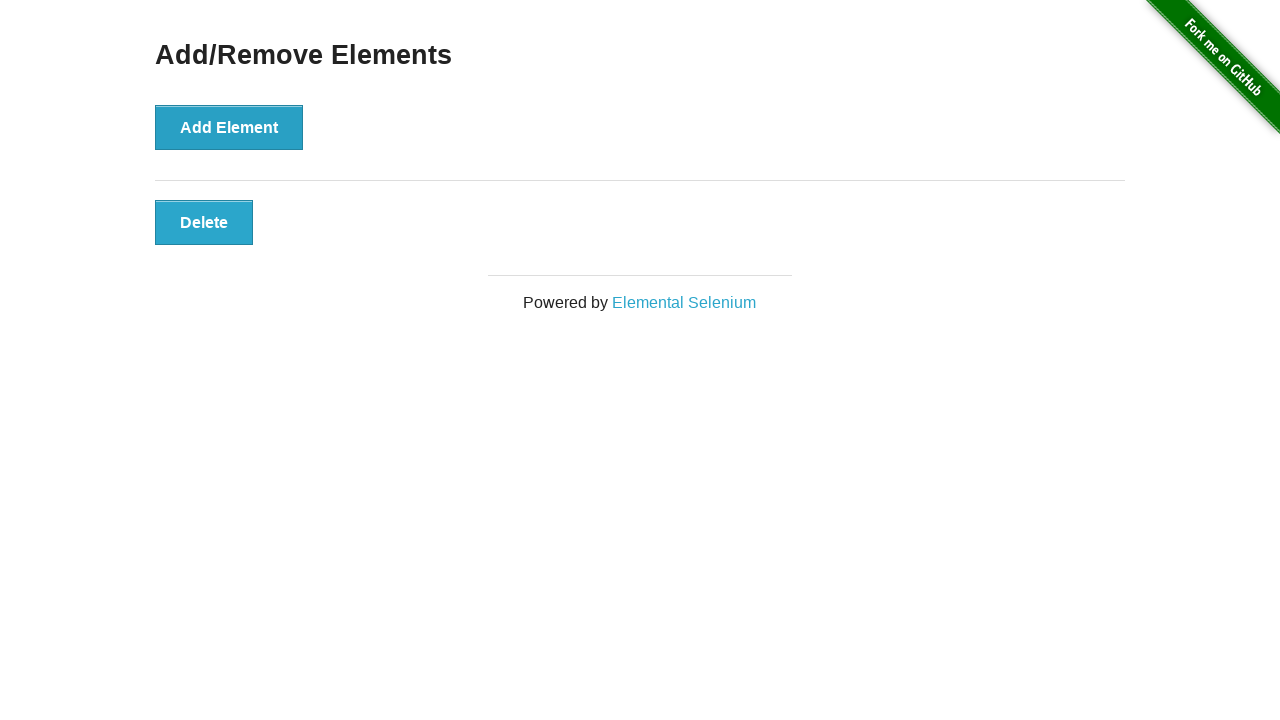

Delete button became visible after adding element
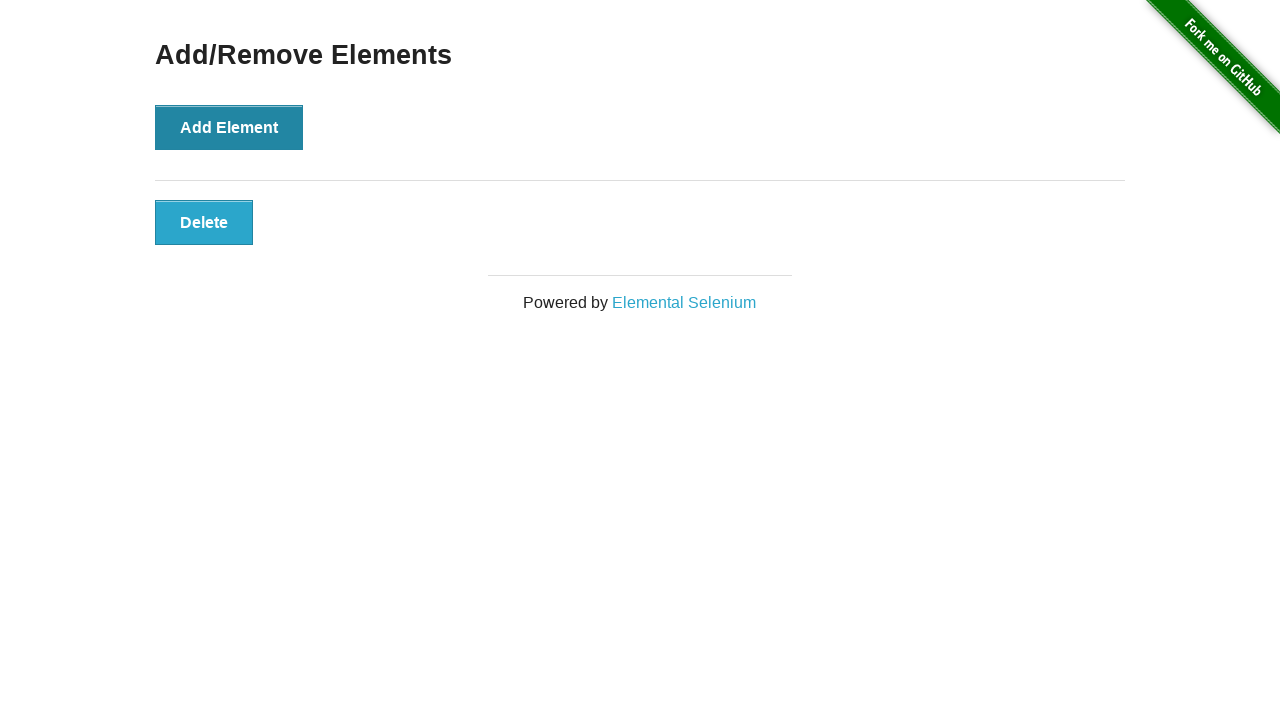

Clicked the Delete button to remove the element at (204, 222) on button.added-manually
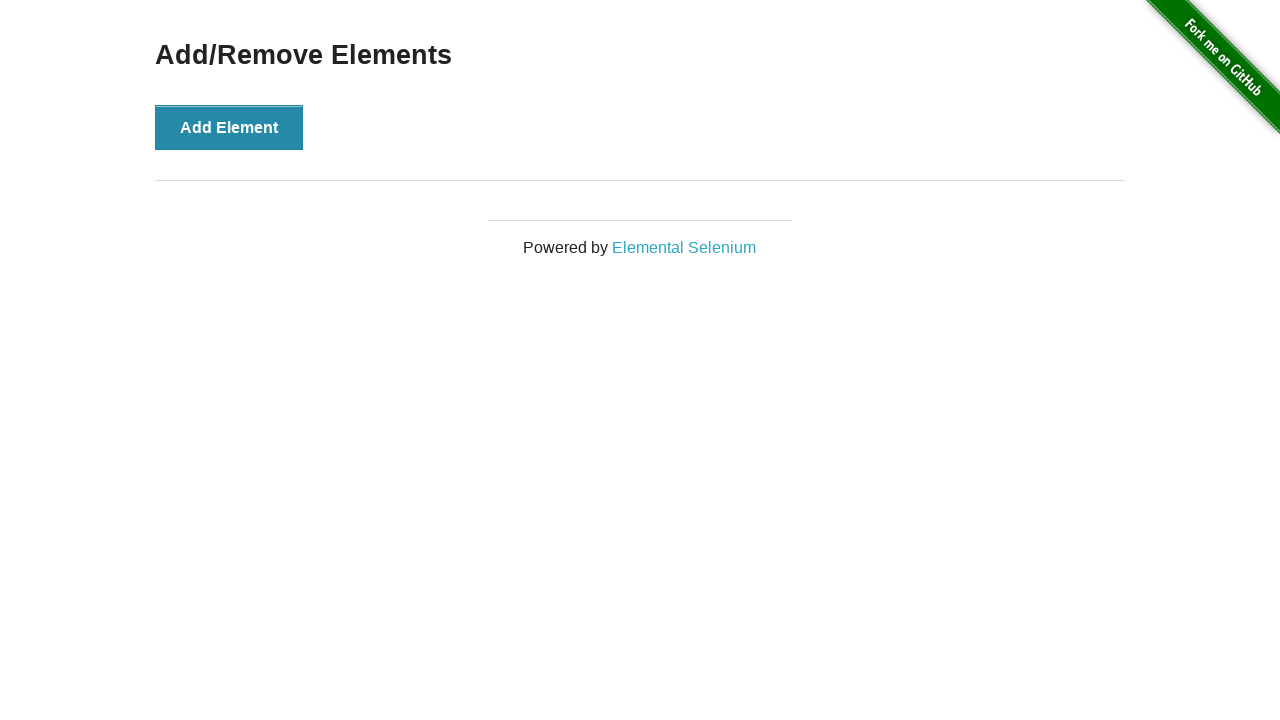

Verified the 'Add/Remove Elements' heading is still visible after deletion
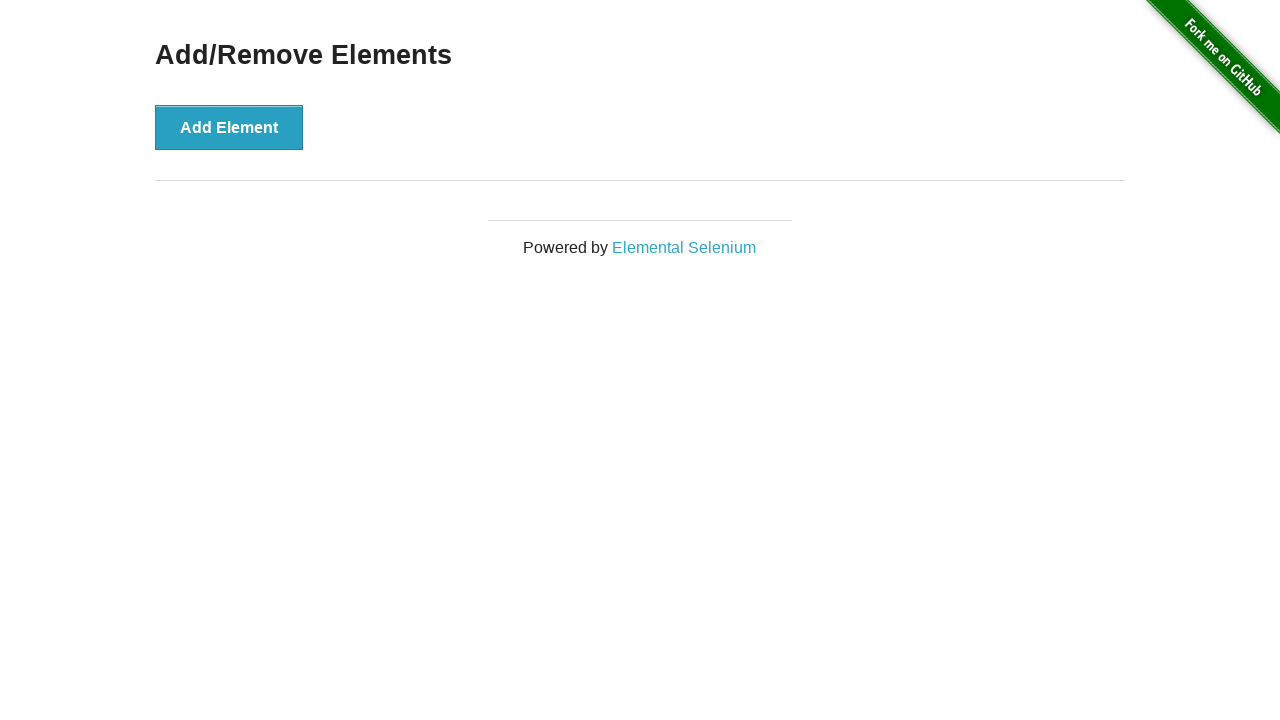

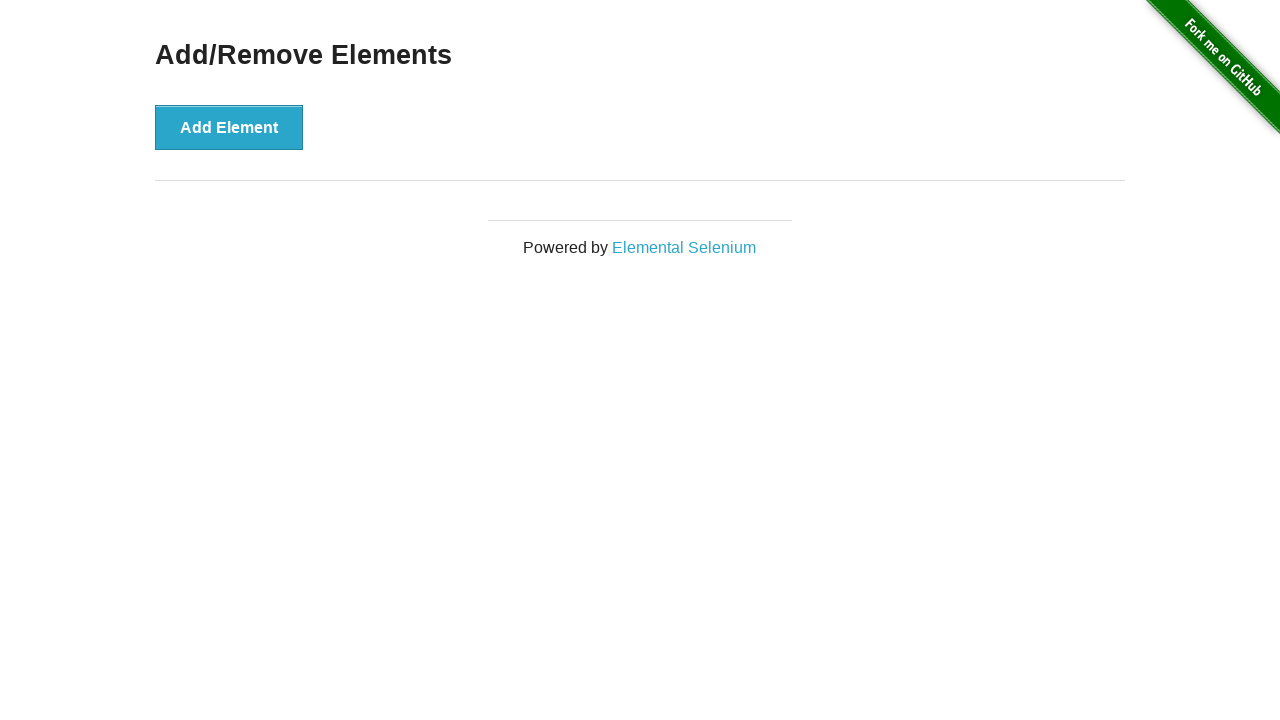